Tests page scrolling functionality using keyboard actions - scrolls down multiple times using PAGE_DOWN and ARROW_DOWN keys, then scrolls back up using PAGE_UP and ARROW_UP keys.

Starting URL: https://www.techproeducation.com

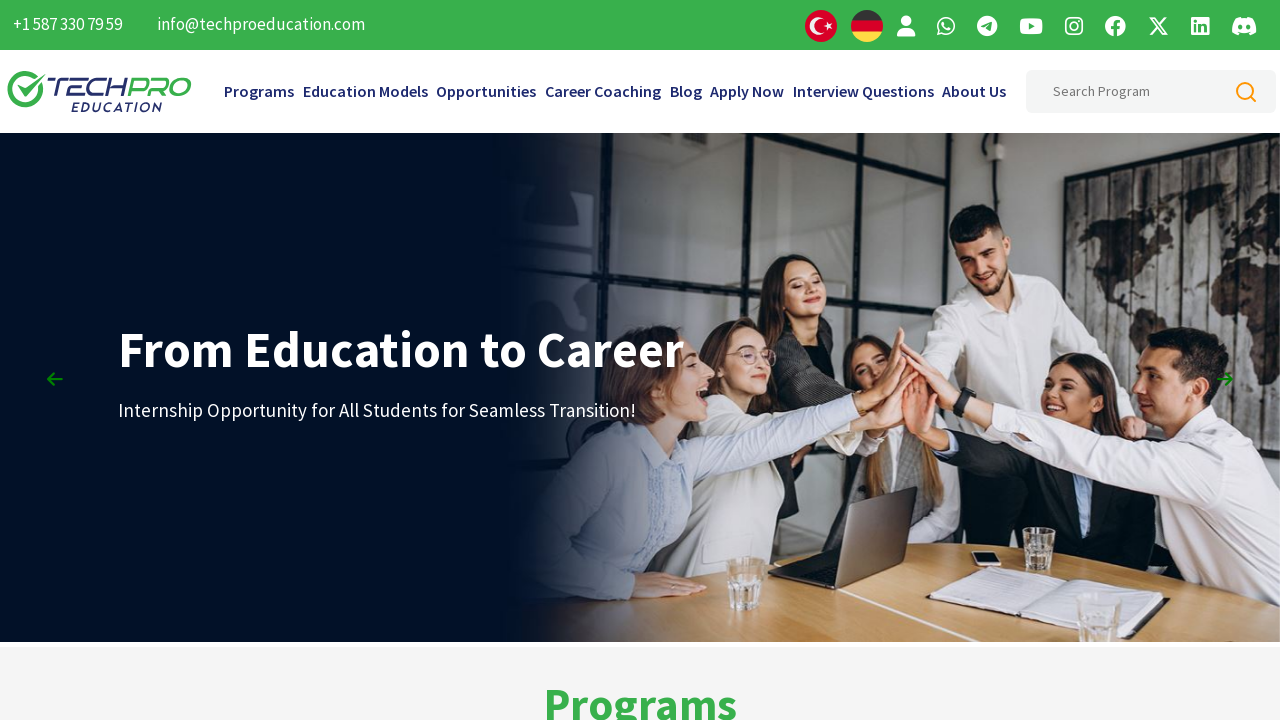

Navigated to https://www.techproeducation.com
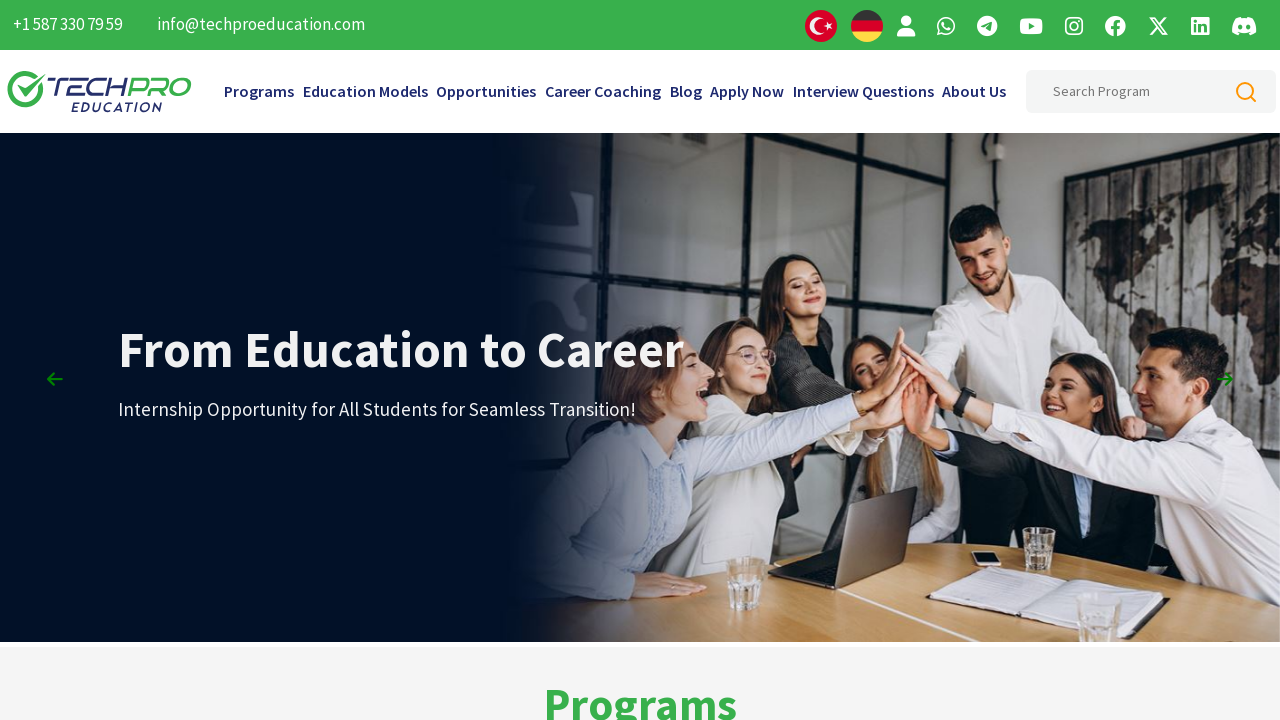

Pressed PAGE_DOWN key (1st scroll down)
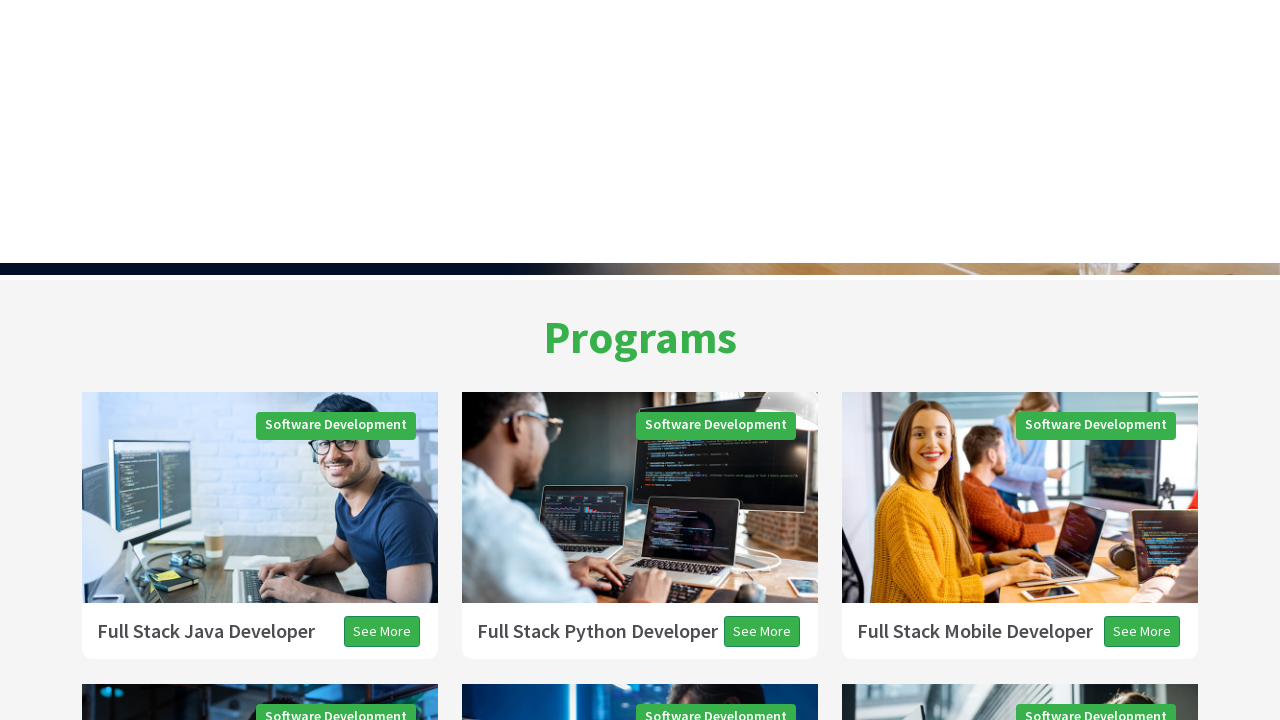

Pressed PAGE_DOWN key (2nd scroll down)
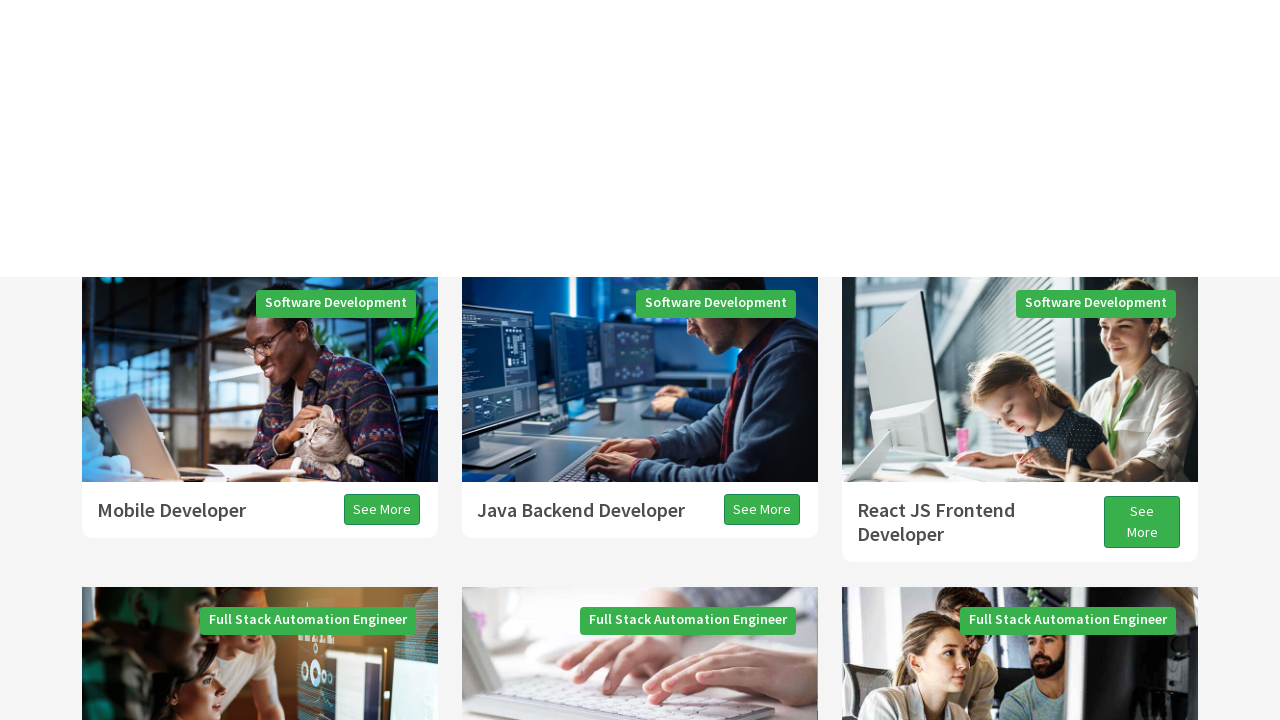

Pressed PAGE_DOWN key (3rd scroll down)
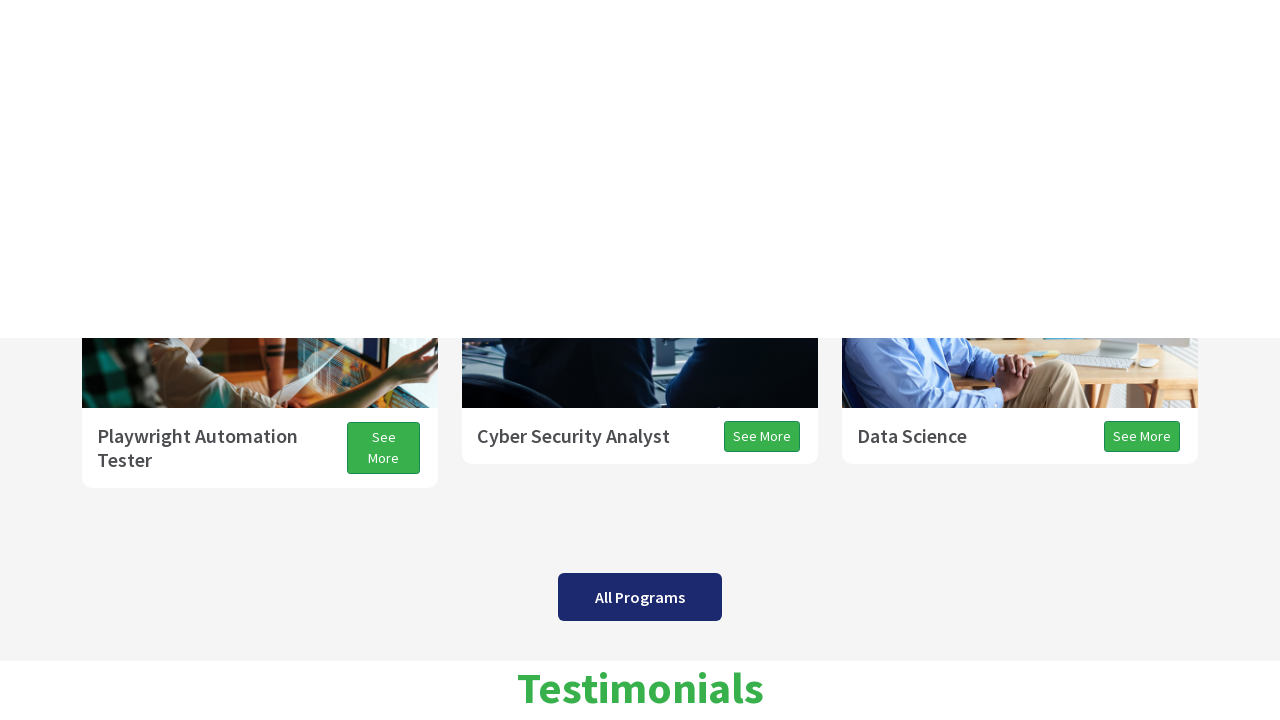

Waited 3 seconds to observe scroll position
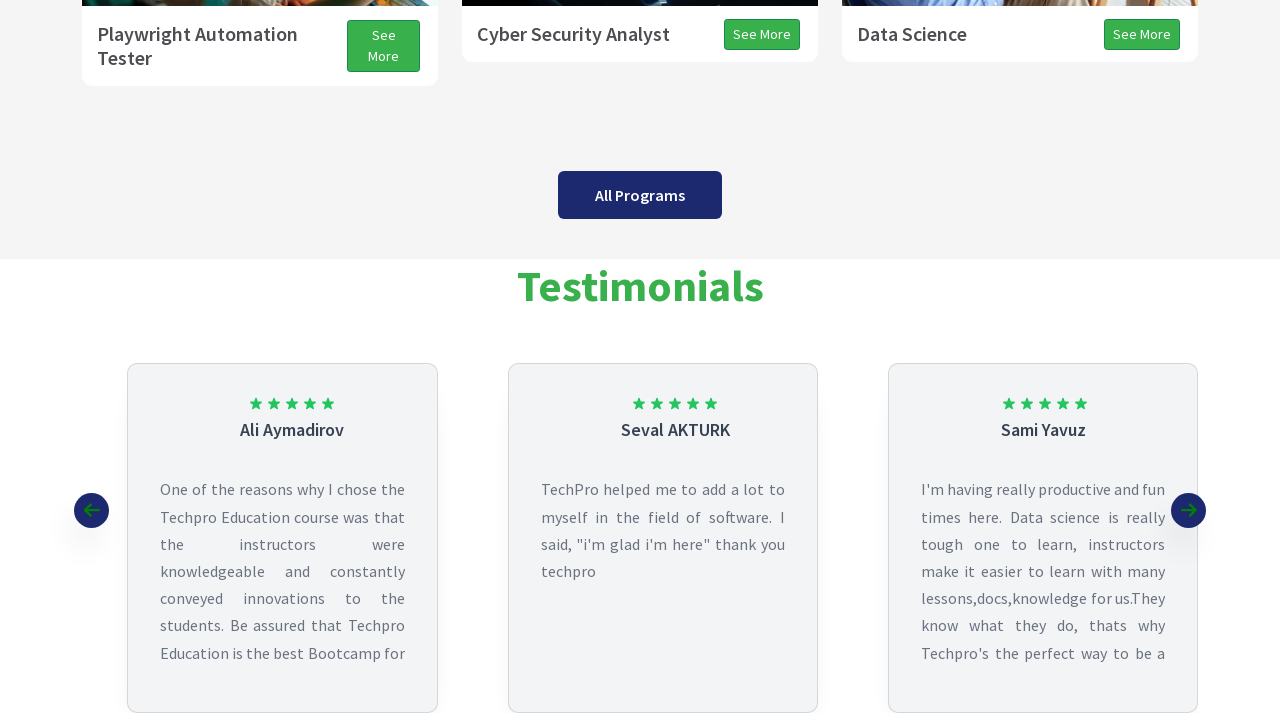

Pressed ARROW_DOWN key to scroll down slightly
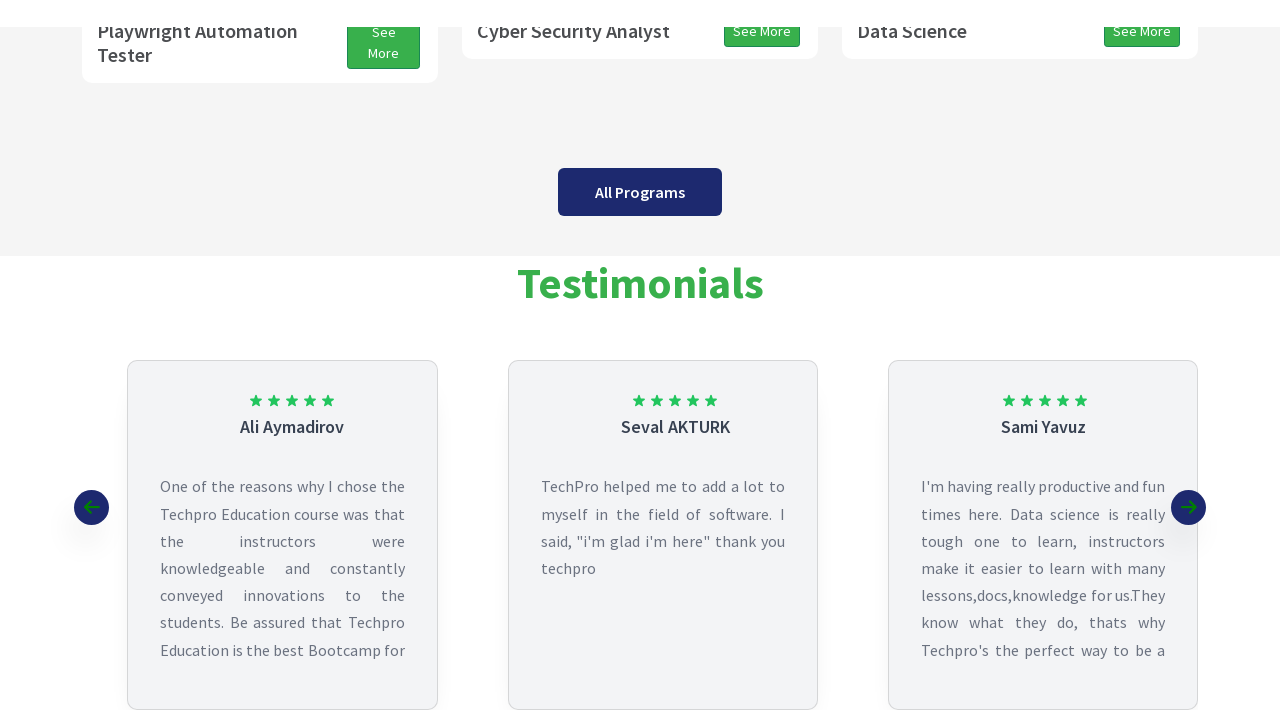

Waited 3 seconds to observe arrow down scroll
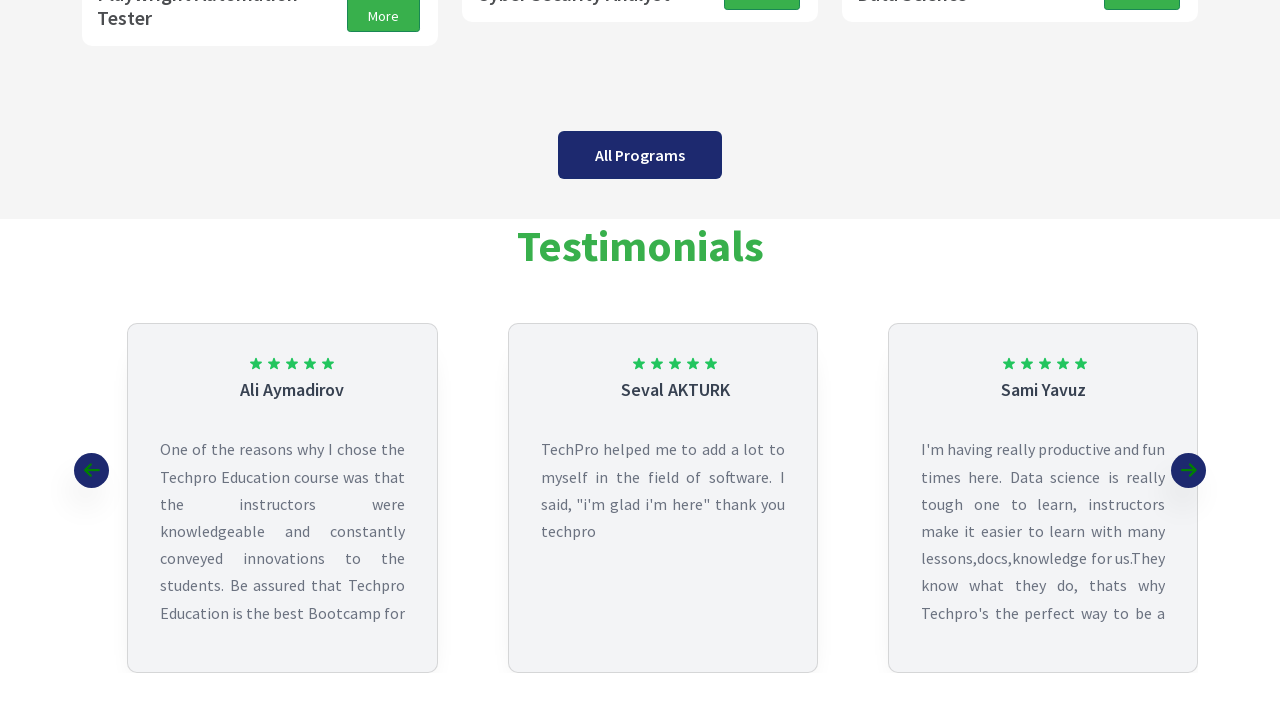

Pressed PAGE_UP key to scroll back up
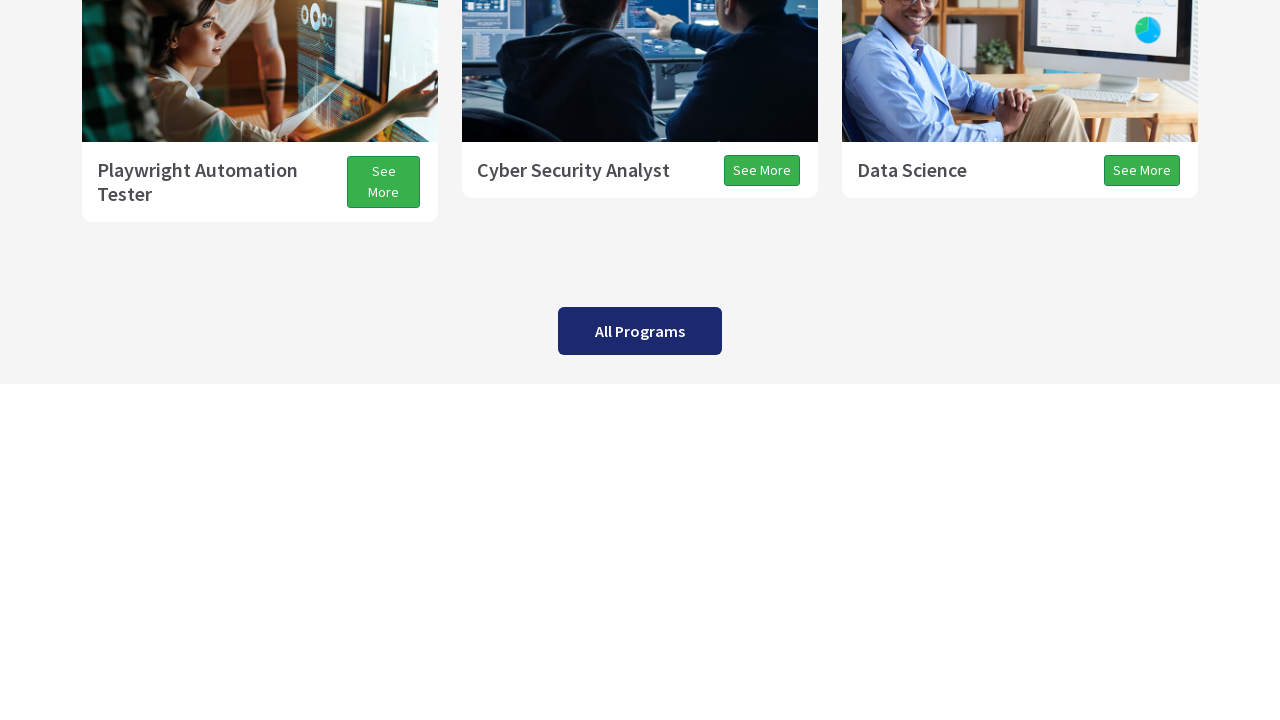

Waited 3 seconds to observe page up scroll
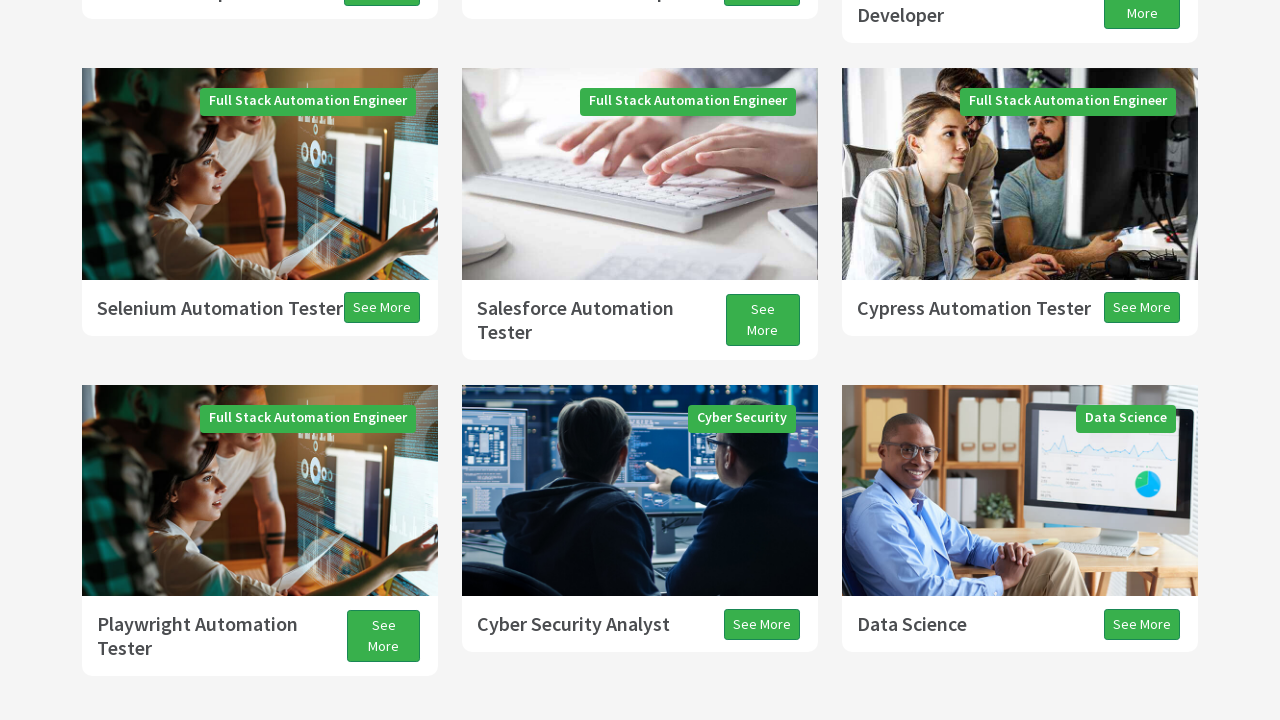

Pressed ARROW_UP key to scroll up slightly
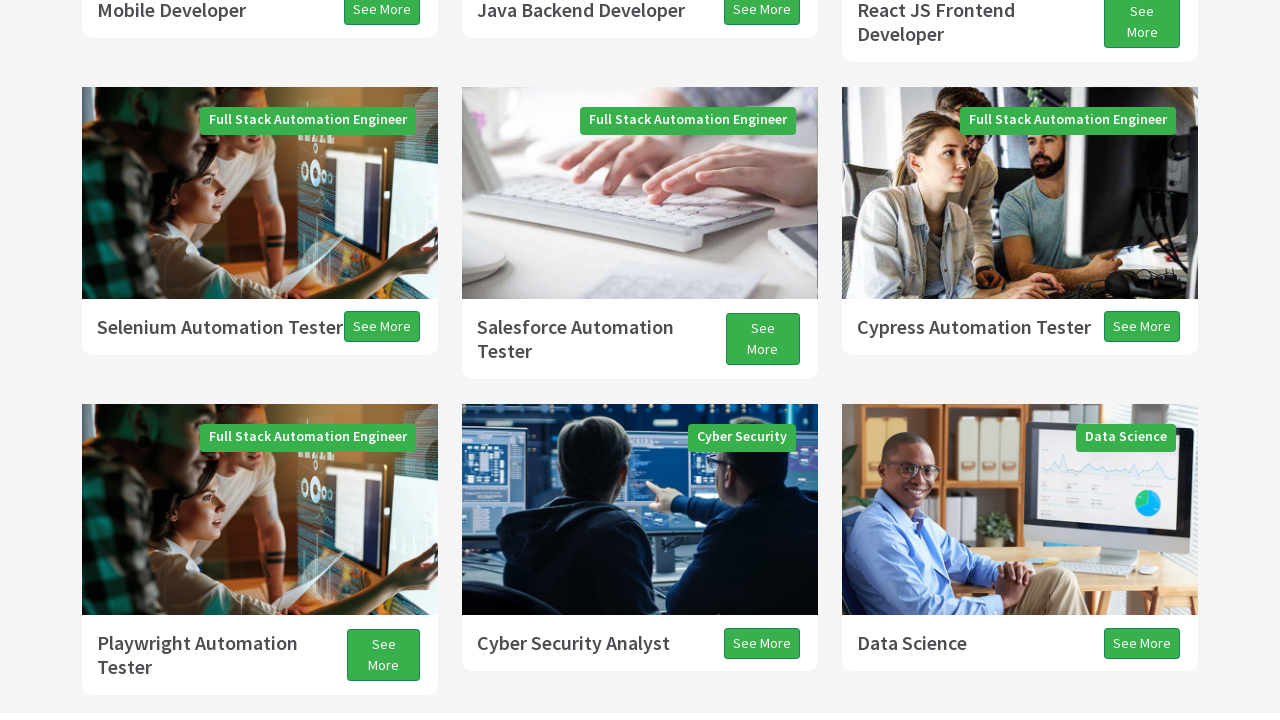

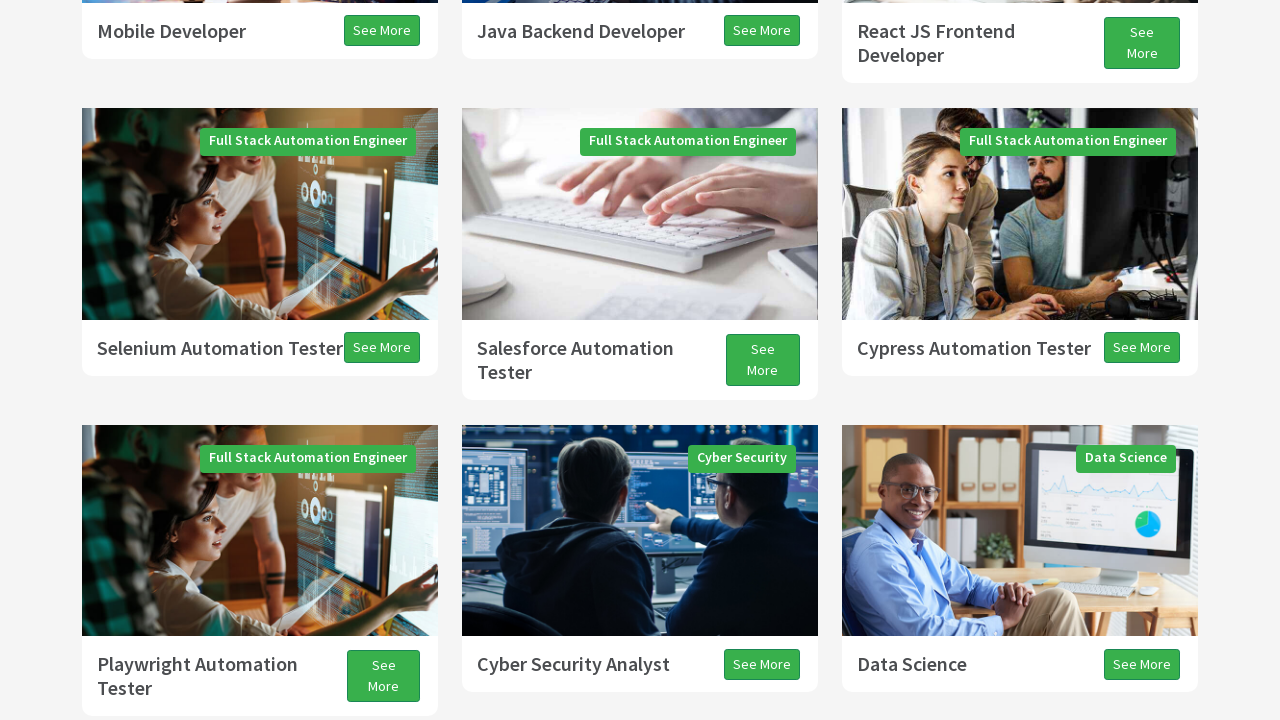